Tests a form interaction where it reads a custom attribute value from an element, calculates a mathematical result based on that value, fills in the answer, checks a checkbox, selects a radio button, and submits the form.

Starting URL: http://suninjuly.github.io/get_attribute.html

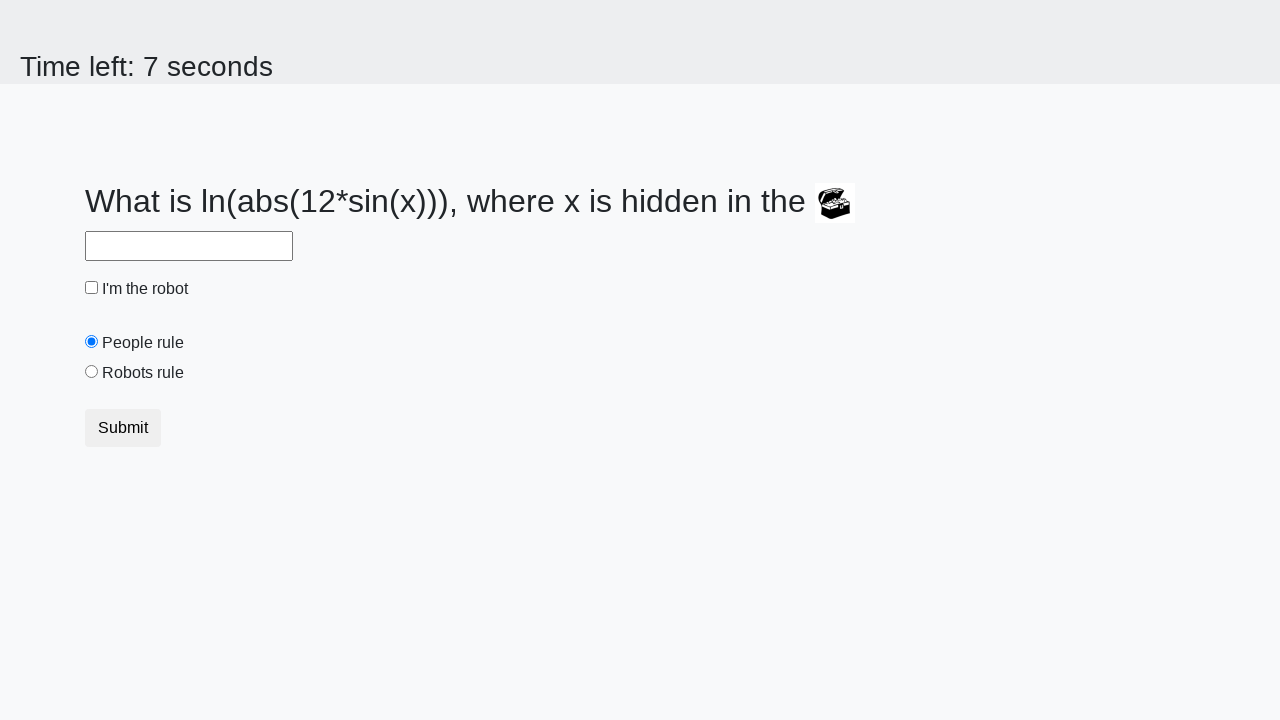

Located treasure element with ID 'treasure'
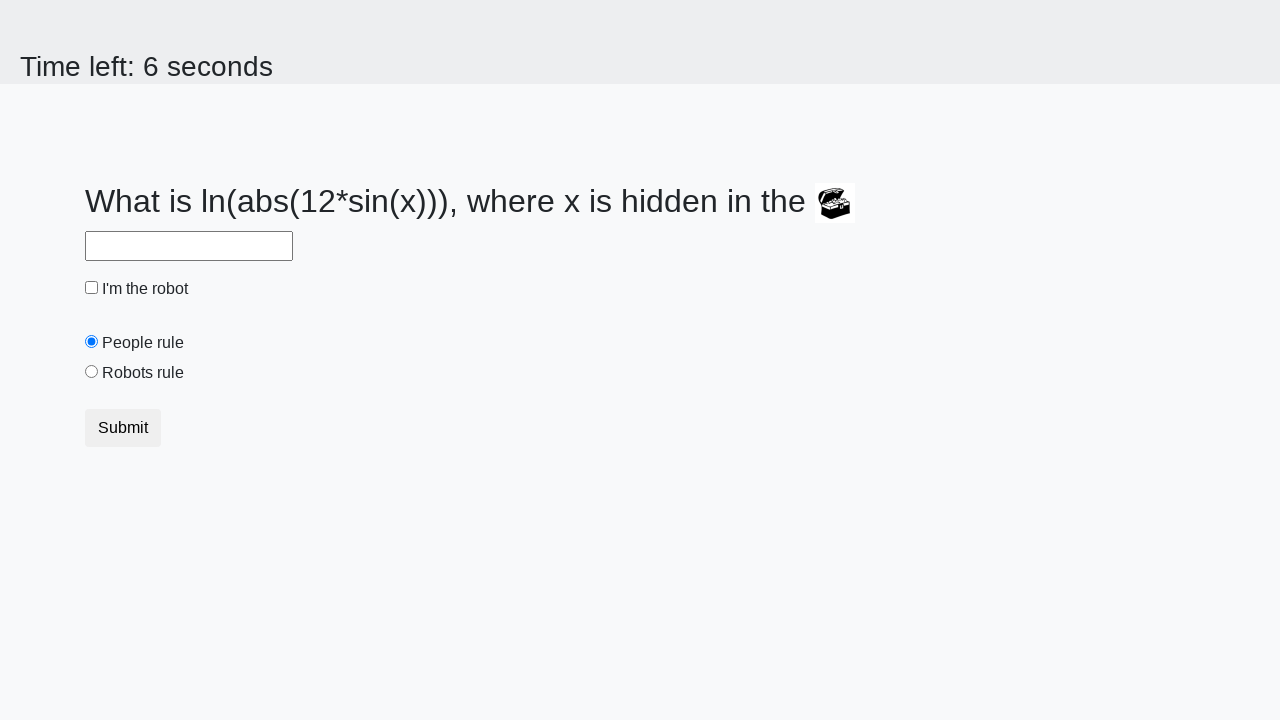

Retrieved 'valuex' attribute value: 496
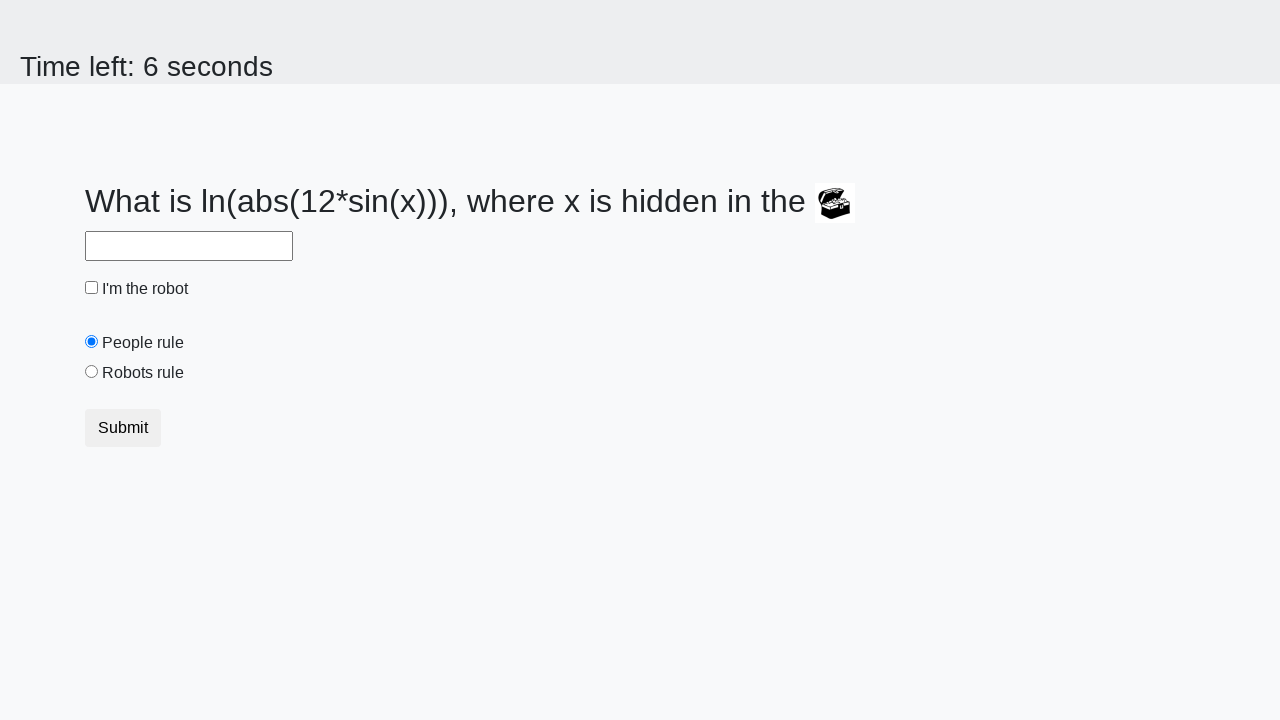

Calculated answer from attribute value: 1.4719488352935506
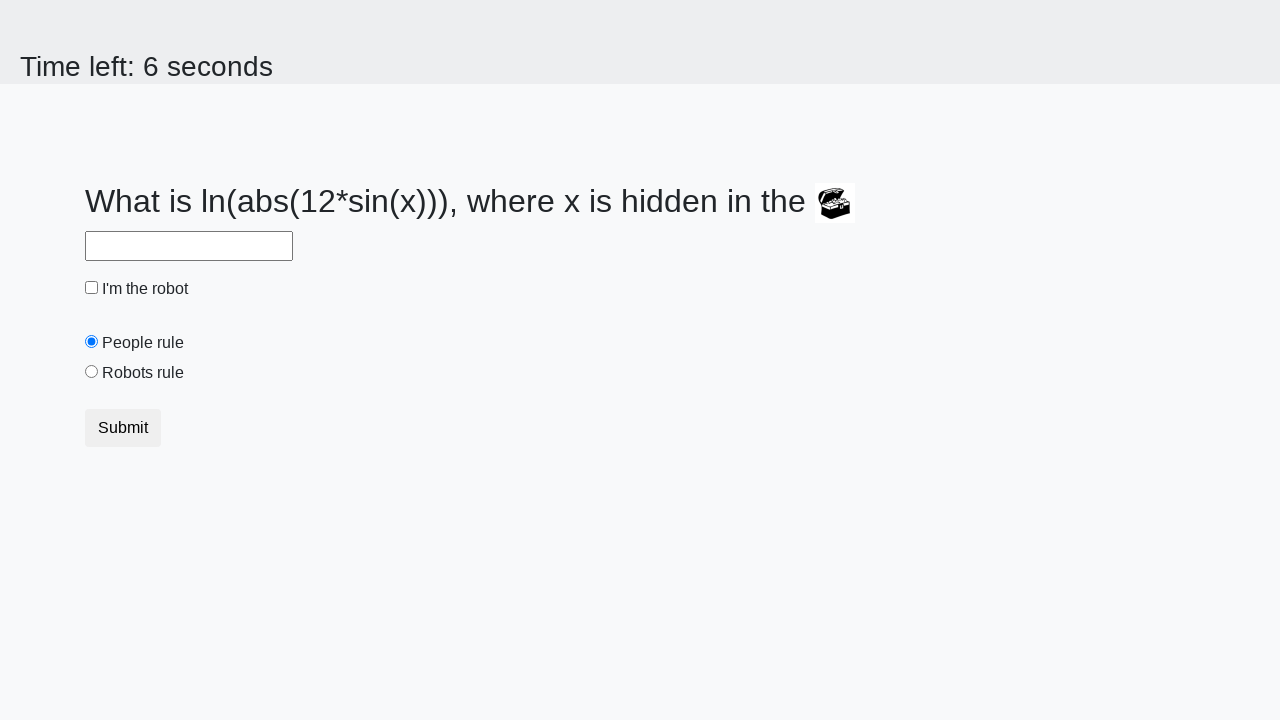

Filled answer field with calculated value: 1.4719488352935506 on #answer
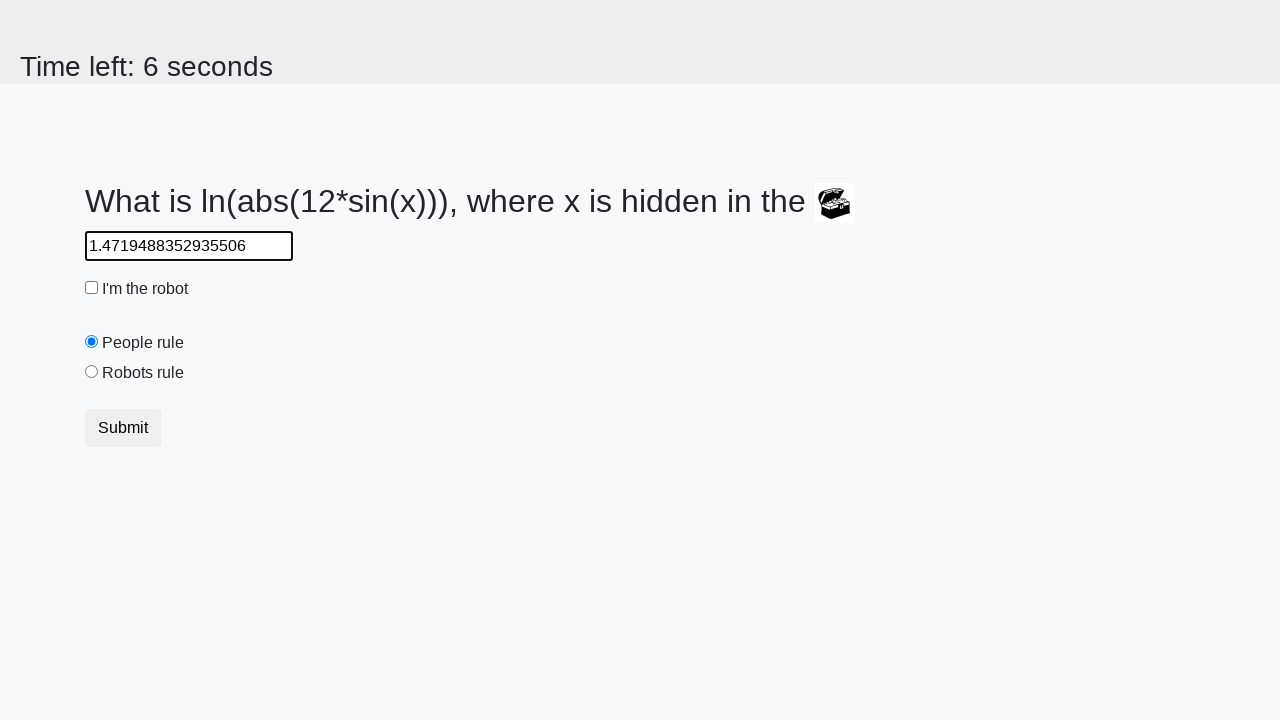

Checked the robot checkbox at (92, 288) on #robotCheckbox
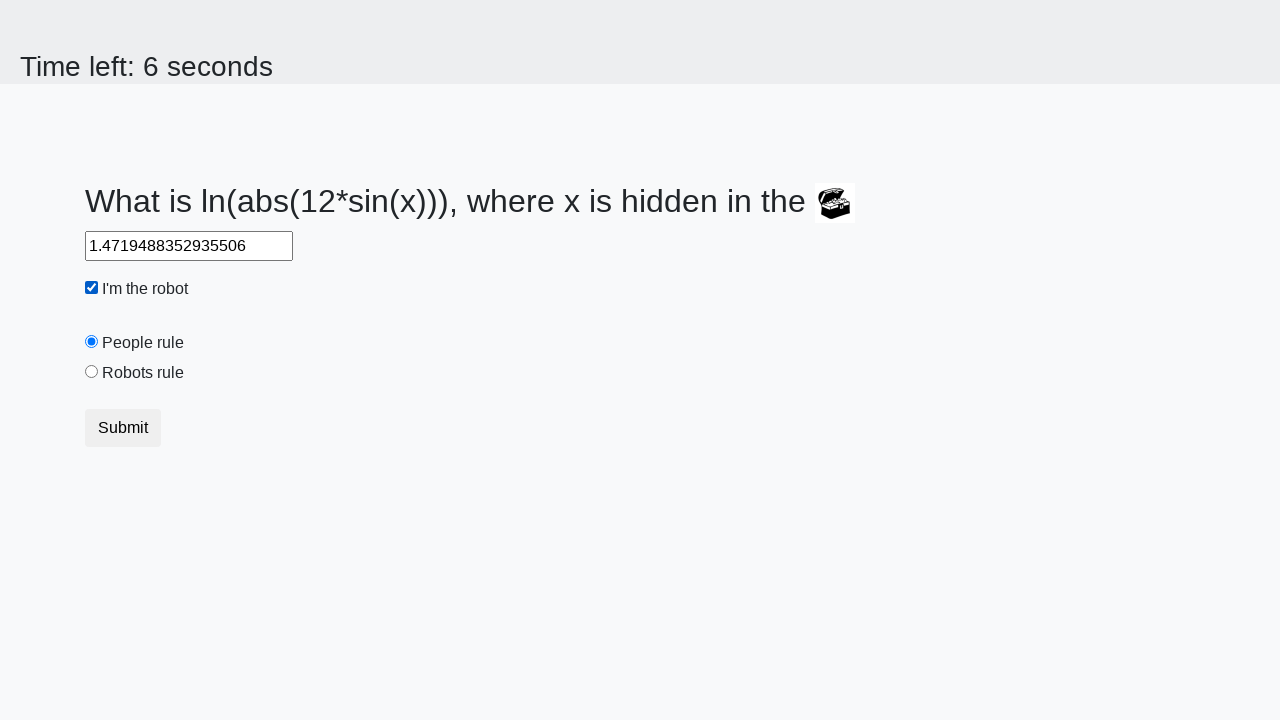

Selected 'robots' radio button option at (92, 372) on [value='robots']
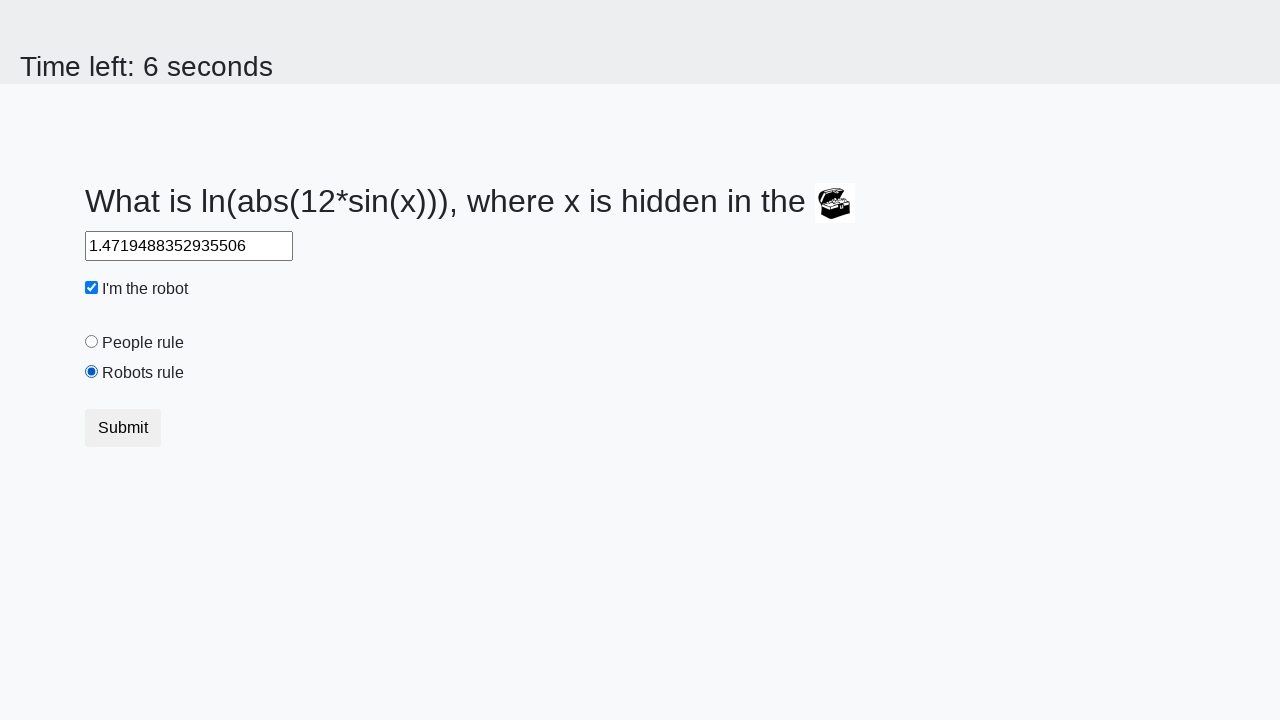

Clicked submit button to complete form submission at (123, 428) on button.btn
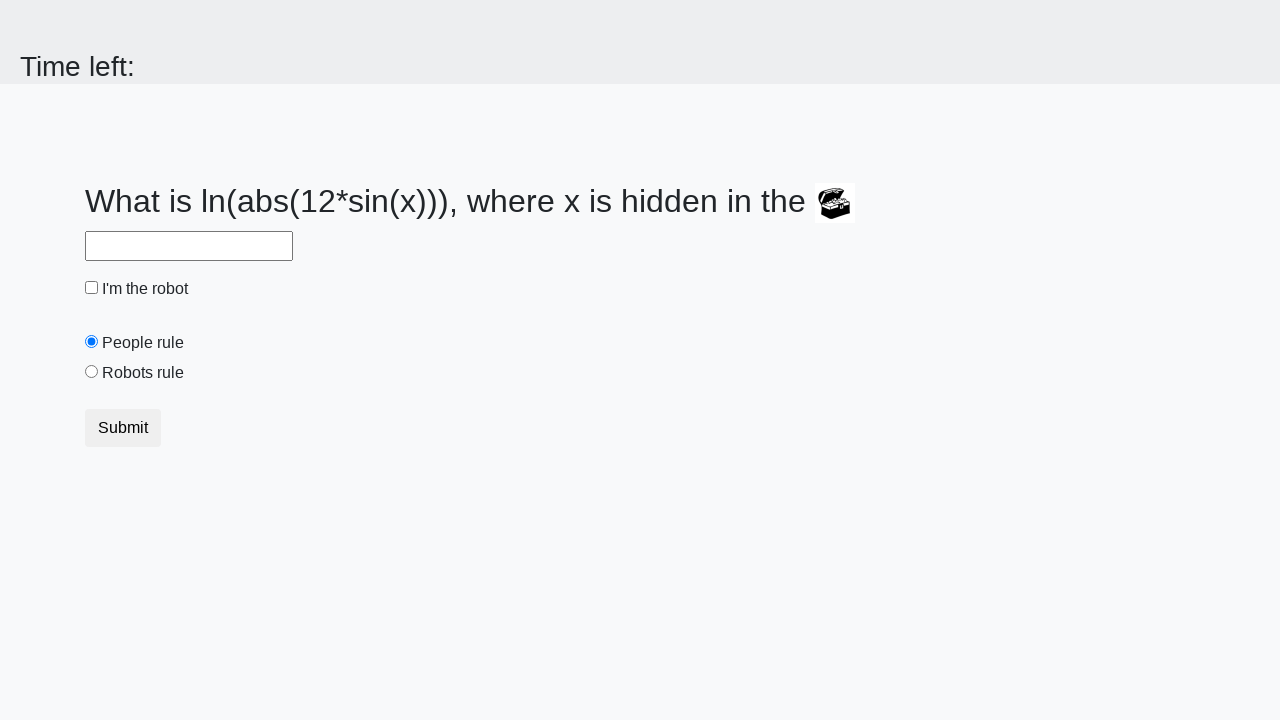

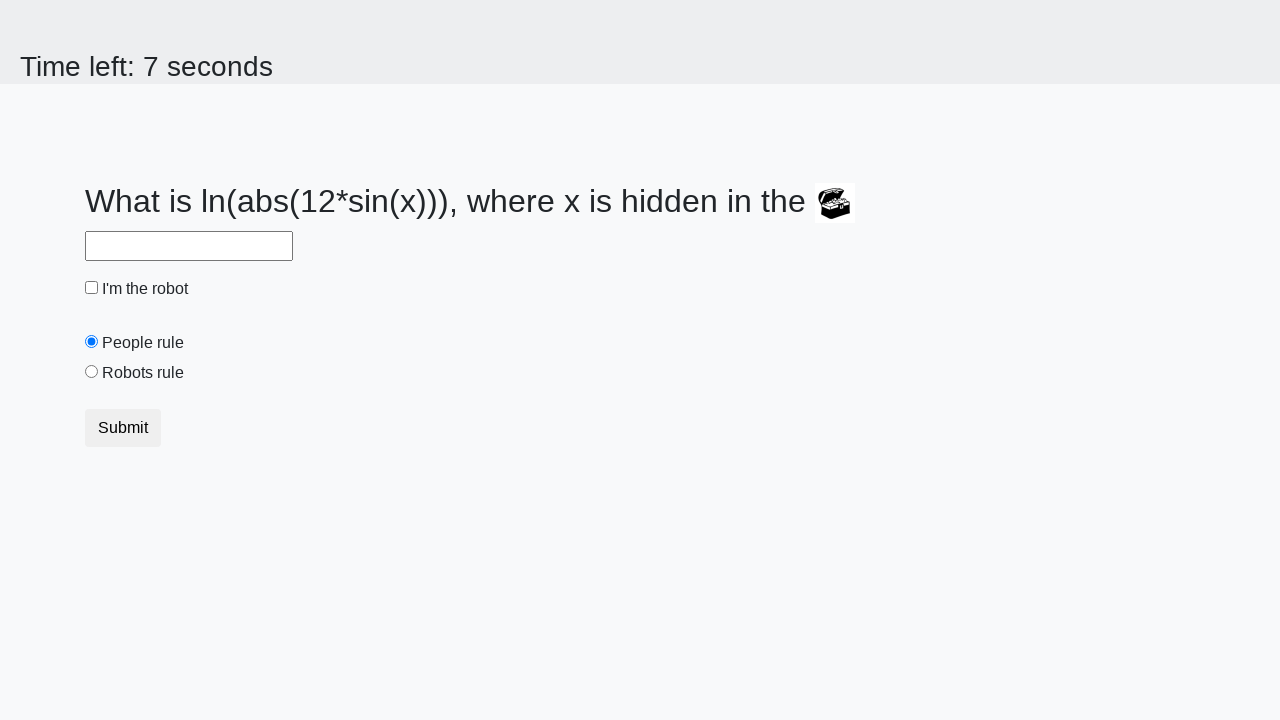